Tests a non-select dropdown by opening the passenger selection dropdown, clicking to increment adult passengers 5 times, and then closing the dropdown

Starting URL: https://rahulshettyacademy.com/dropdownsPractise/

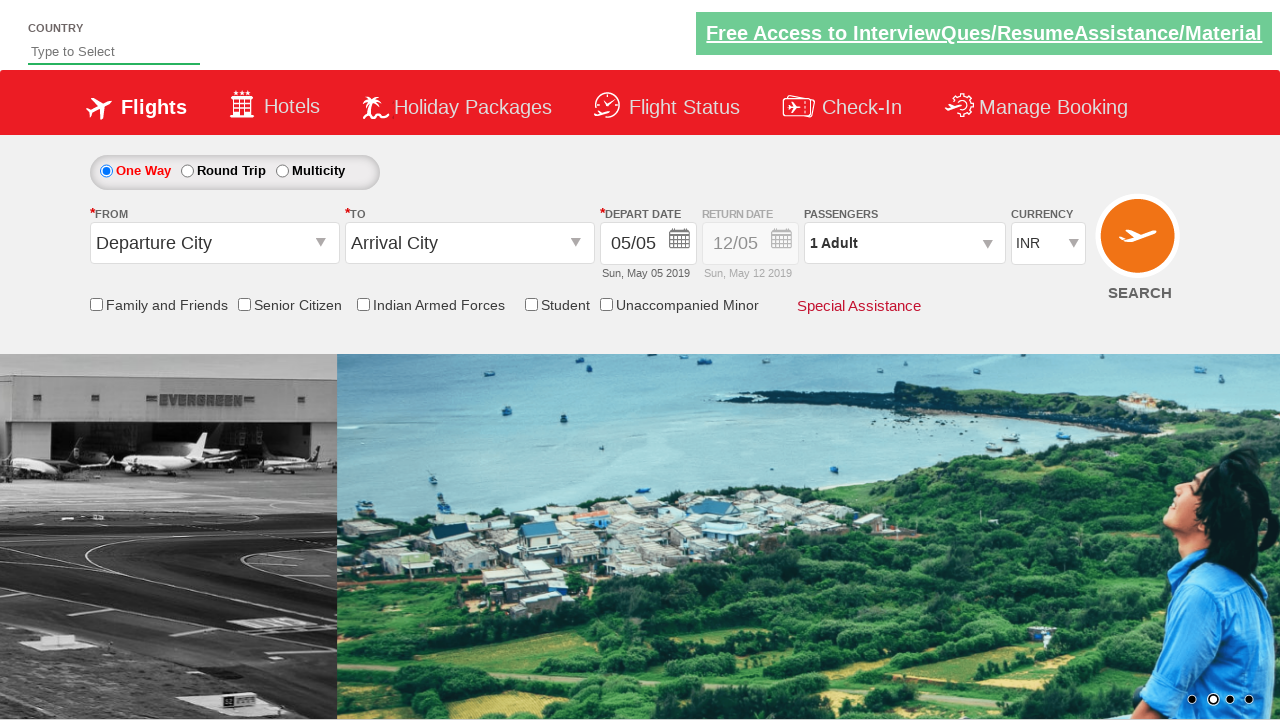

Clicked to open the passenger selection dropdown at (904, 243) on #divpaxinfo
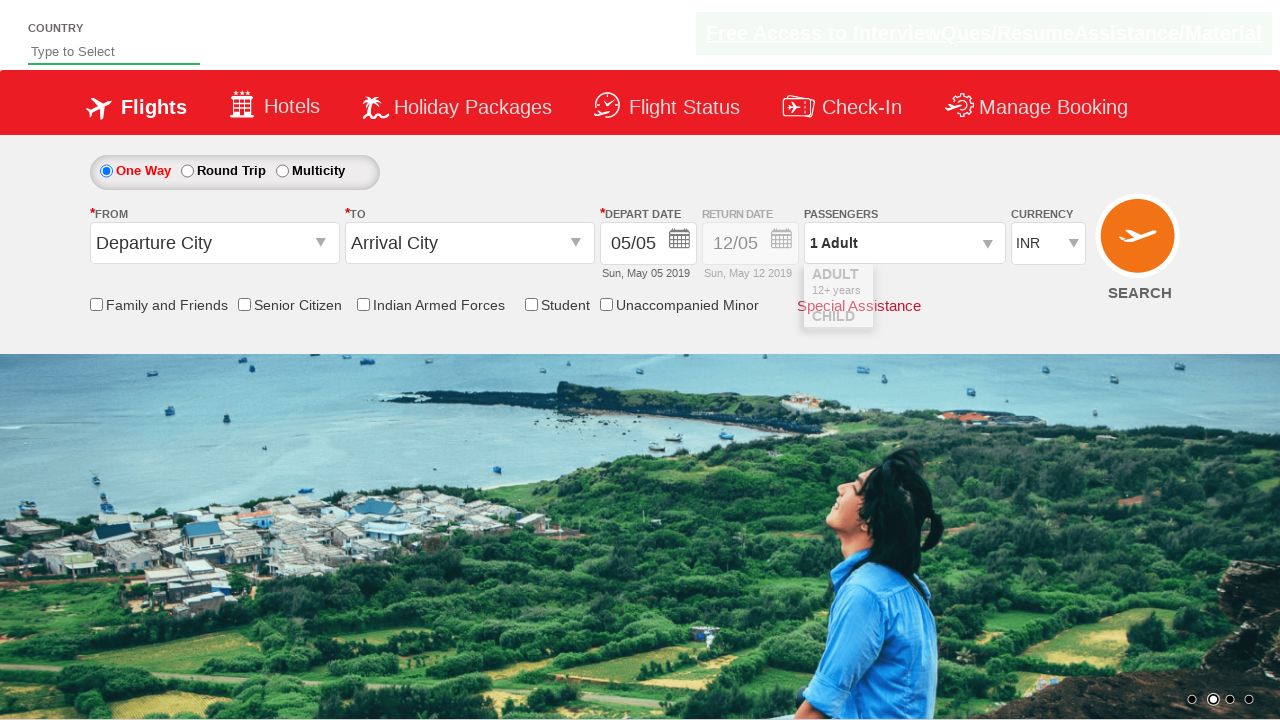

Waited 1 second for dropdown to become visible
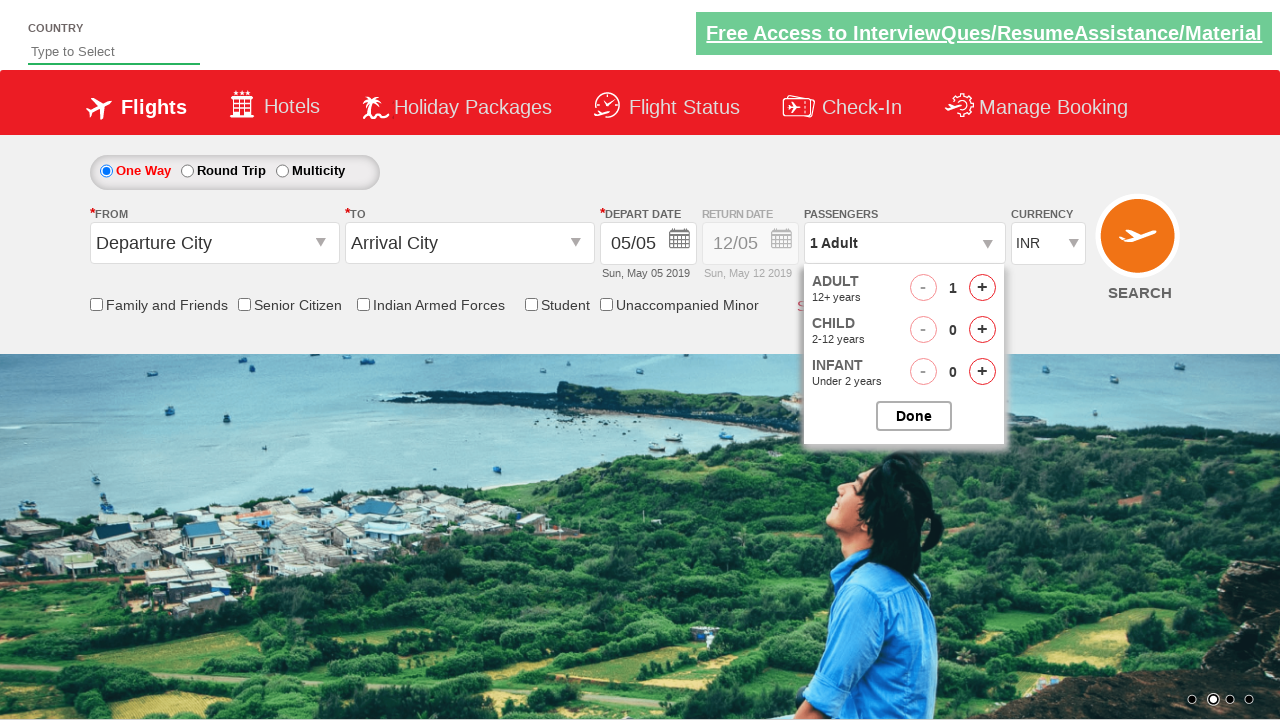

Clicked adult increment button (click 1 of 5) at (982, 288) on #hrefIncAdt
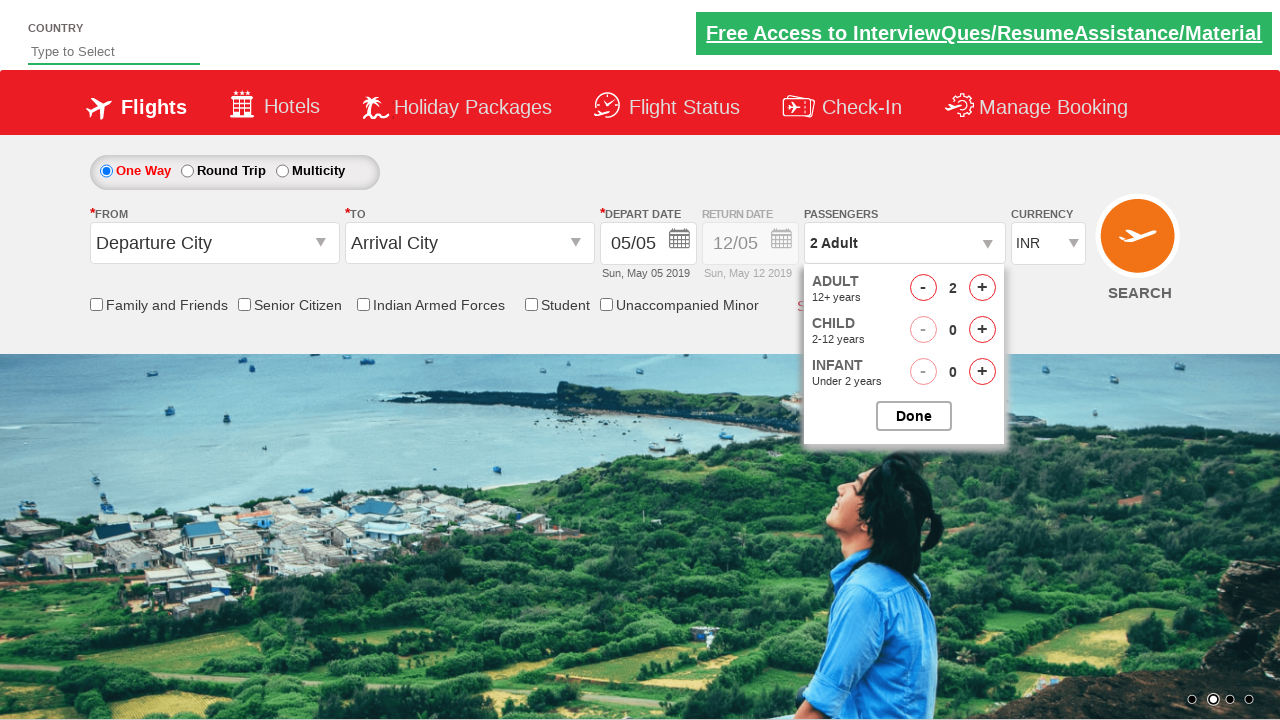

Clicked adult increment button (click 2 of 5) at (982, 288) on #hrefIncAdt
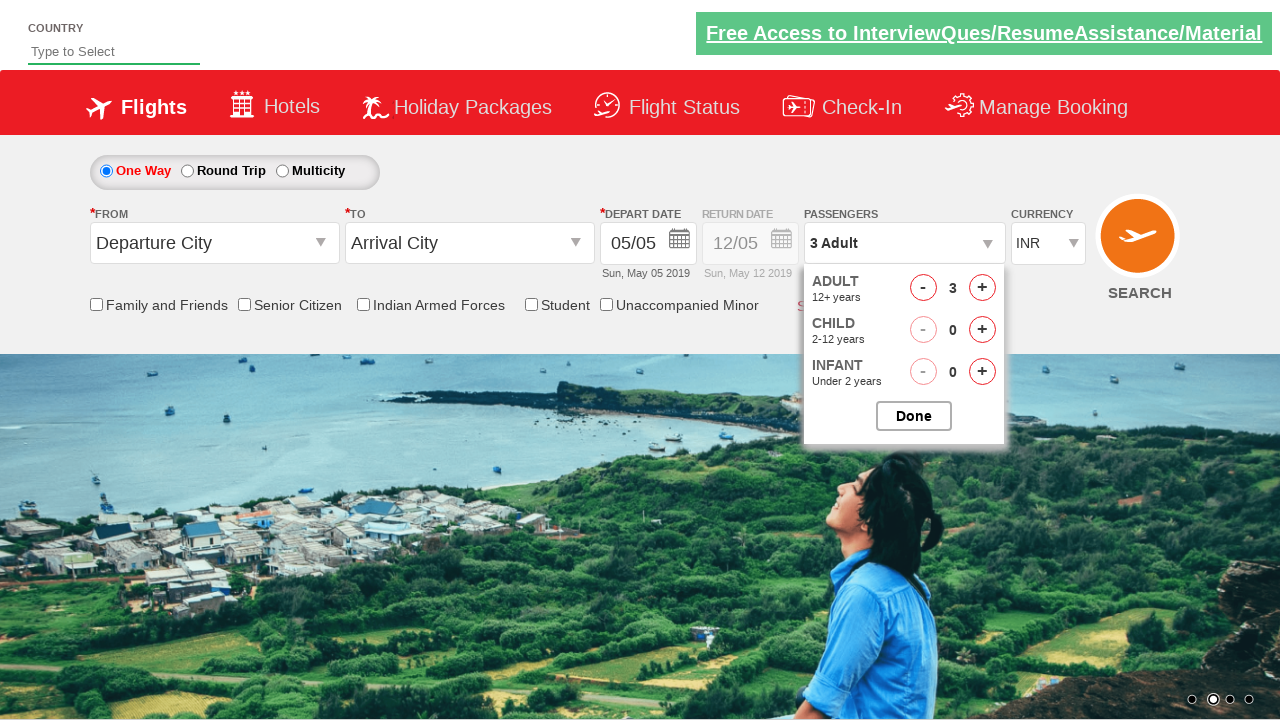

Clicked adult increment button (click 3 of 5) at (982, 288) on #hrefIncAdt
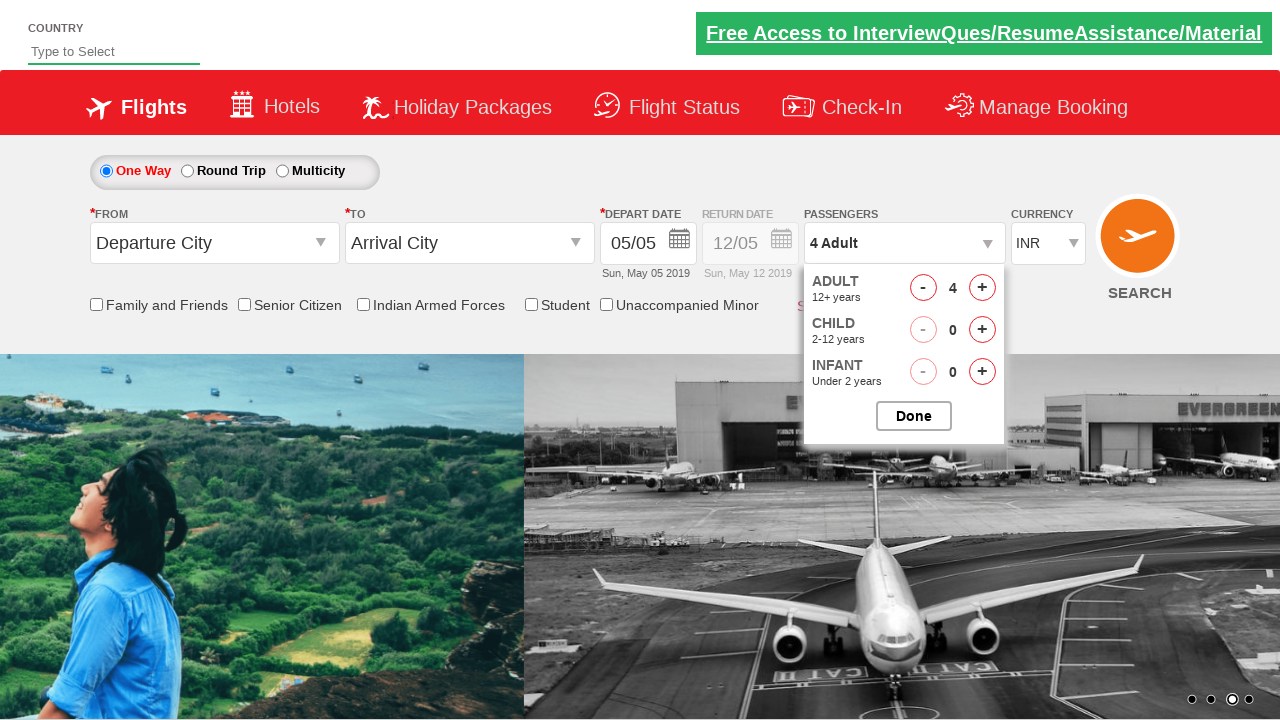

Clicked adult increment button (click 4 of 5) at (982, 288) on #hrefIncAdt
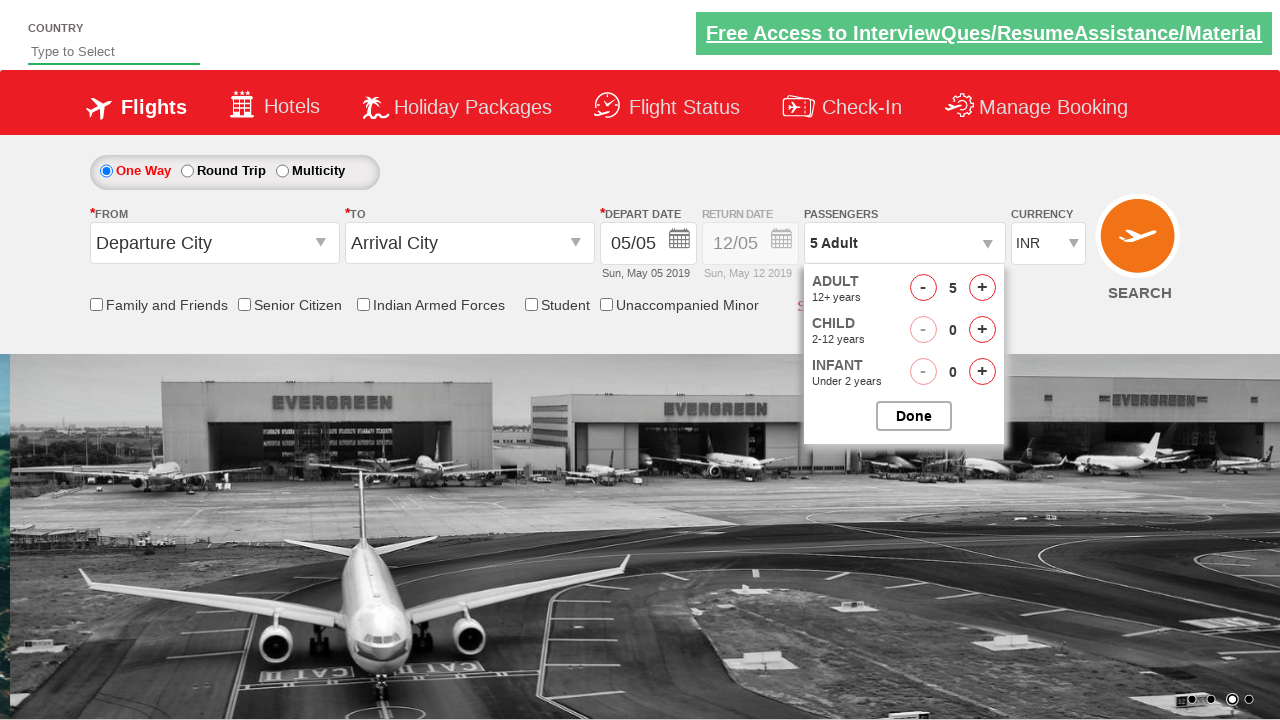

Clicked adult increment button (click 5 of 5) at (982, 288) on #hrefIncAdt
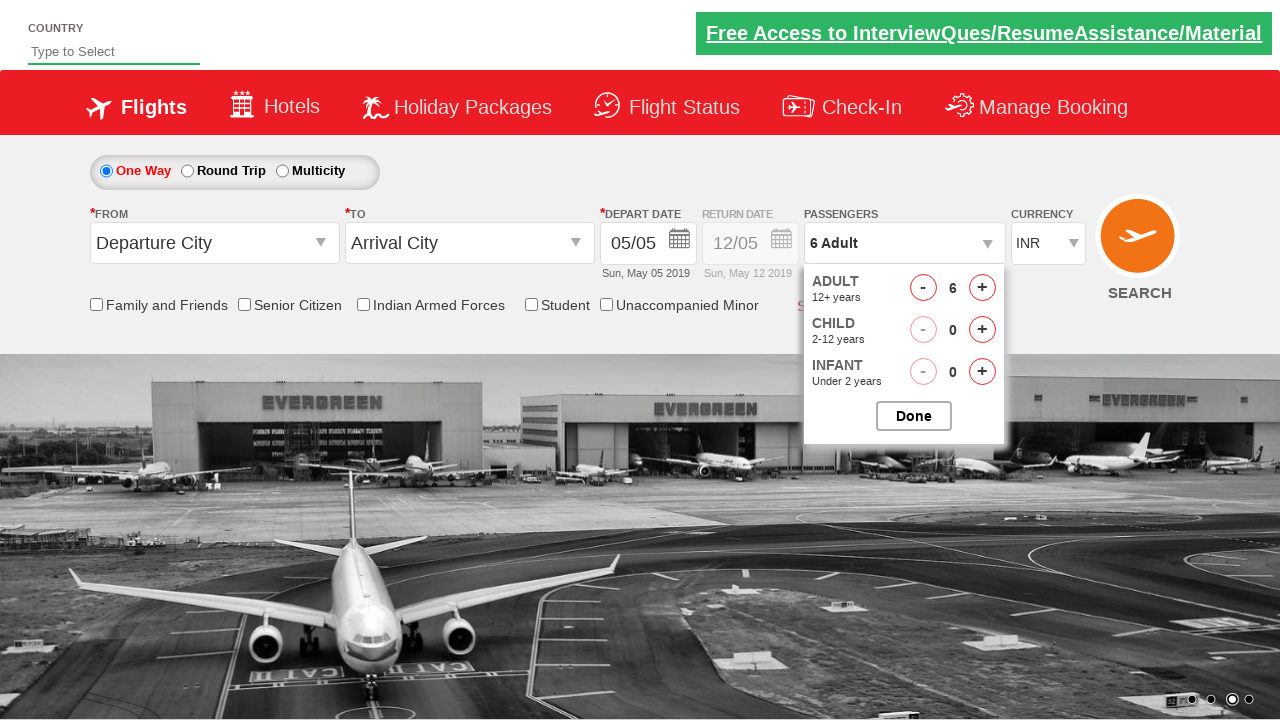

Clicked to close the passenger selection dropdown at (914, 416) on #btnclosepaxoption
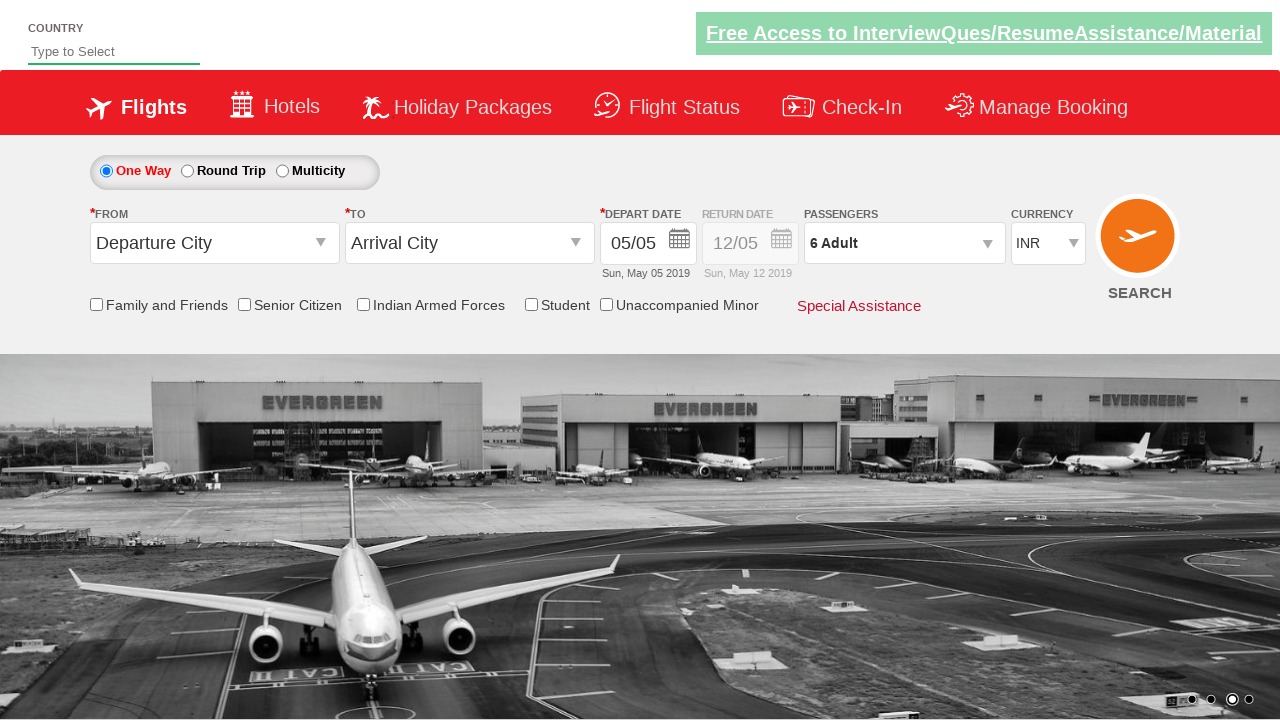

Verified passenger info dropdown element is present
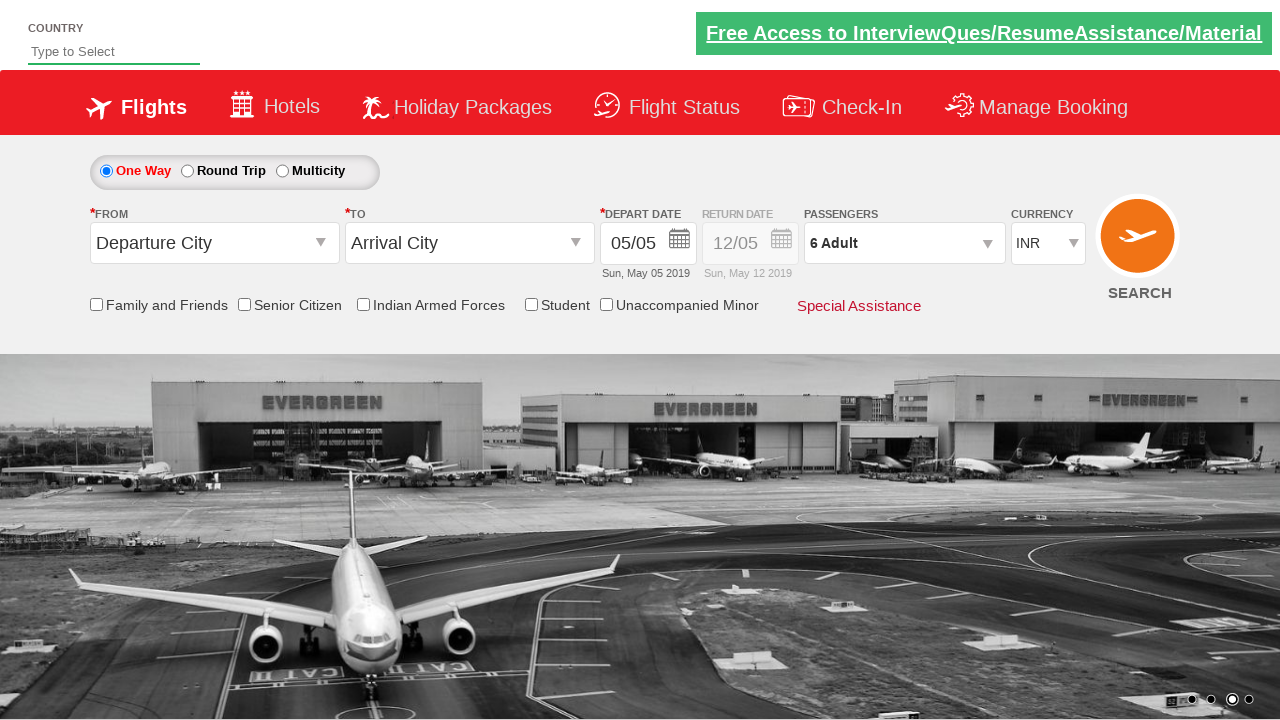

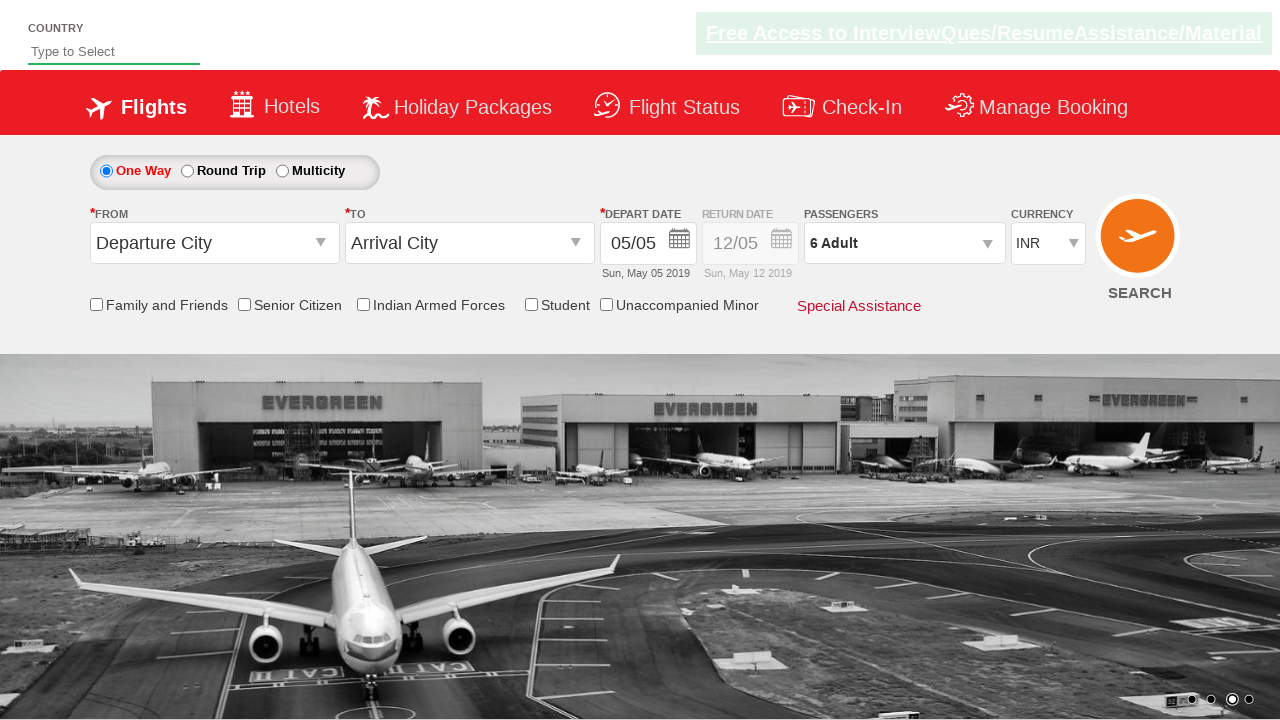